Tests the search functionality on python.org by entering a search term in the search box and clicking the submit button to verify search results are found.

Starting URL: https://www.python.org

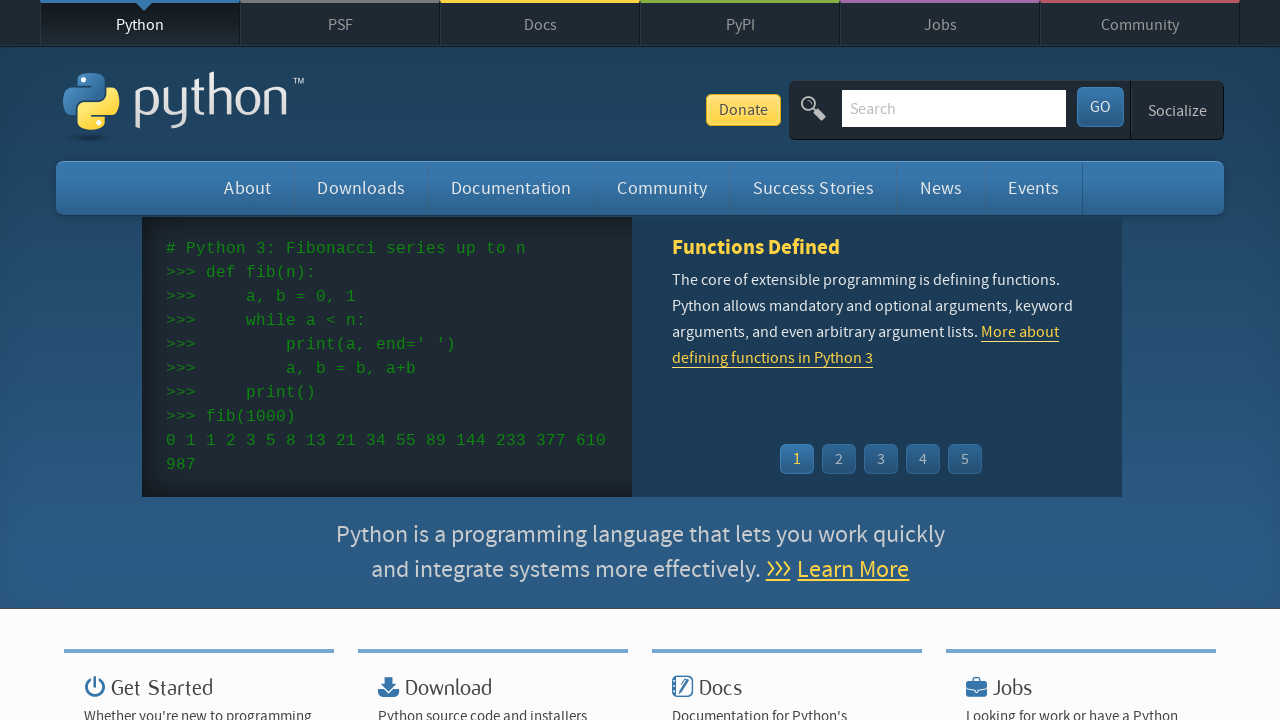

Search box appeared on python.org
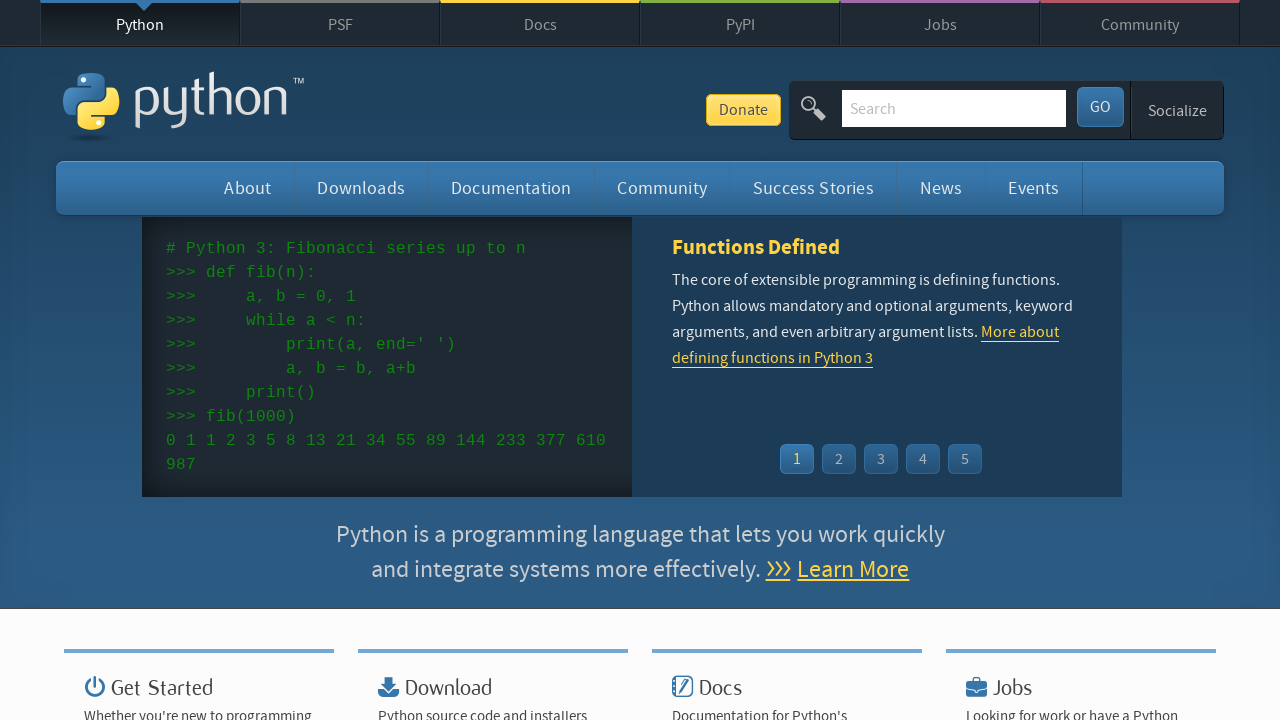

Entered search term 'pycon' in search box on input[name='q']
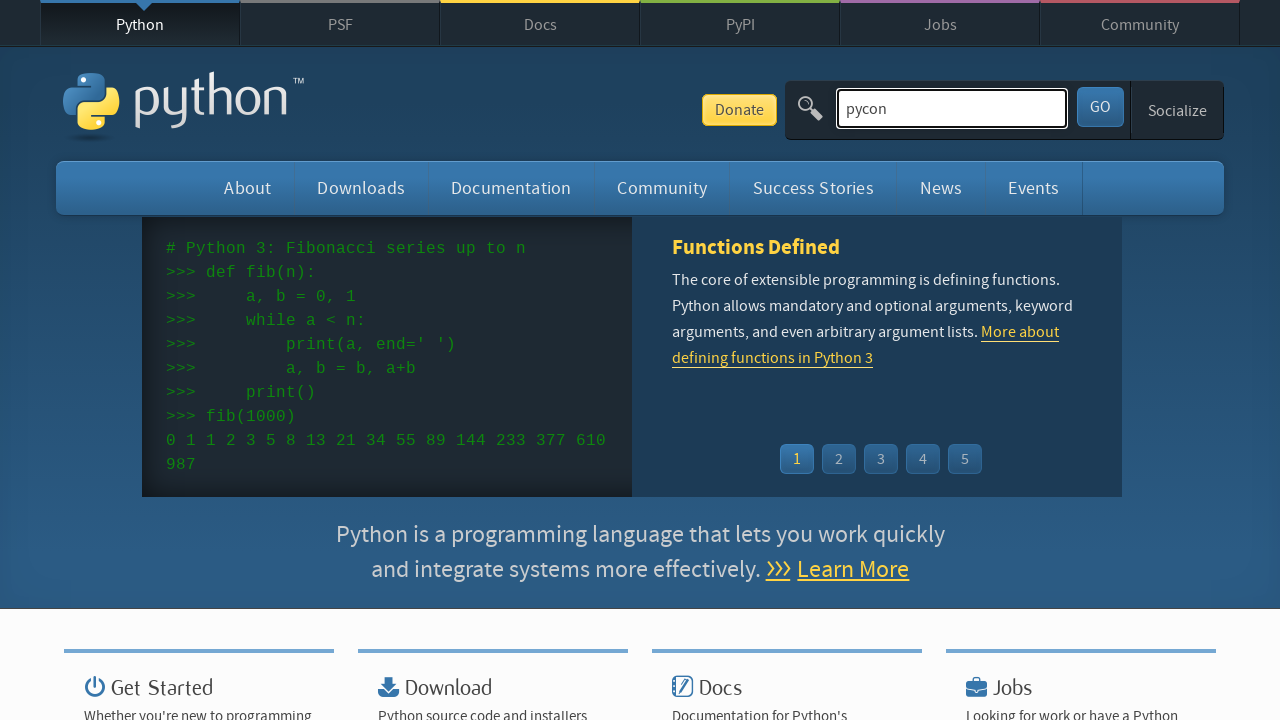

Clicked submit button to search at (1100, 107) on #submit
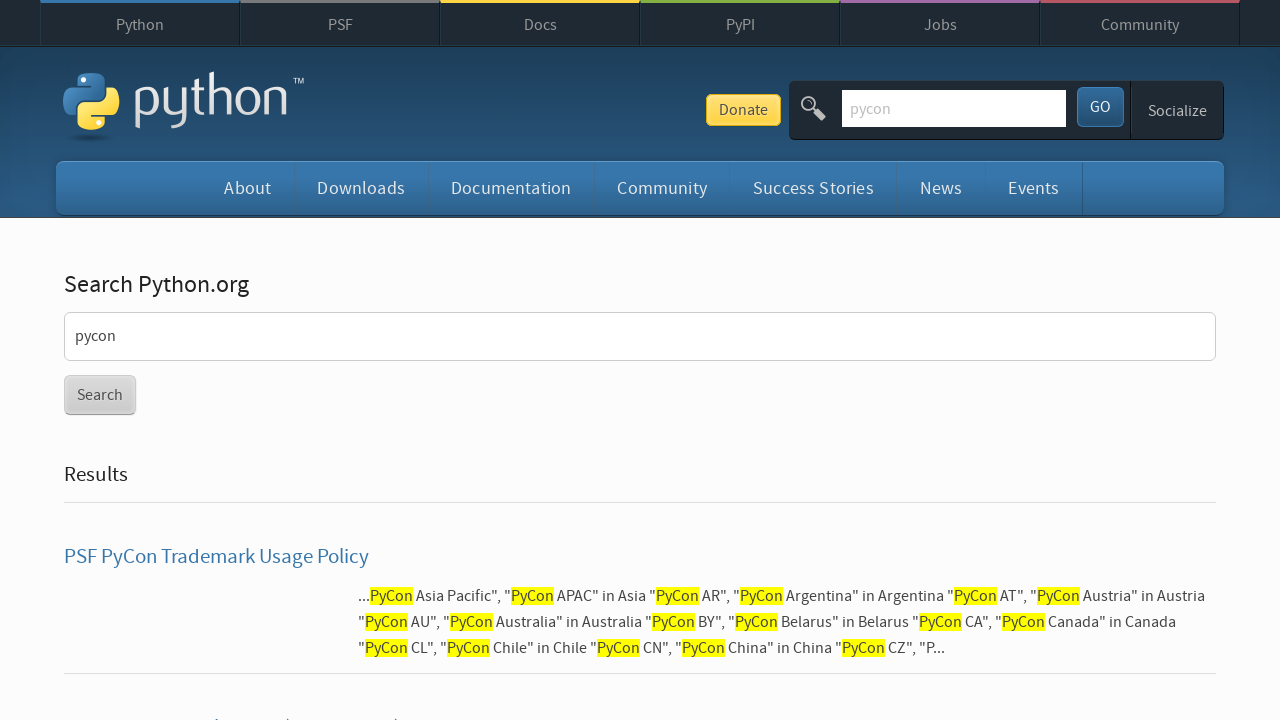

Search results page loaded successfully
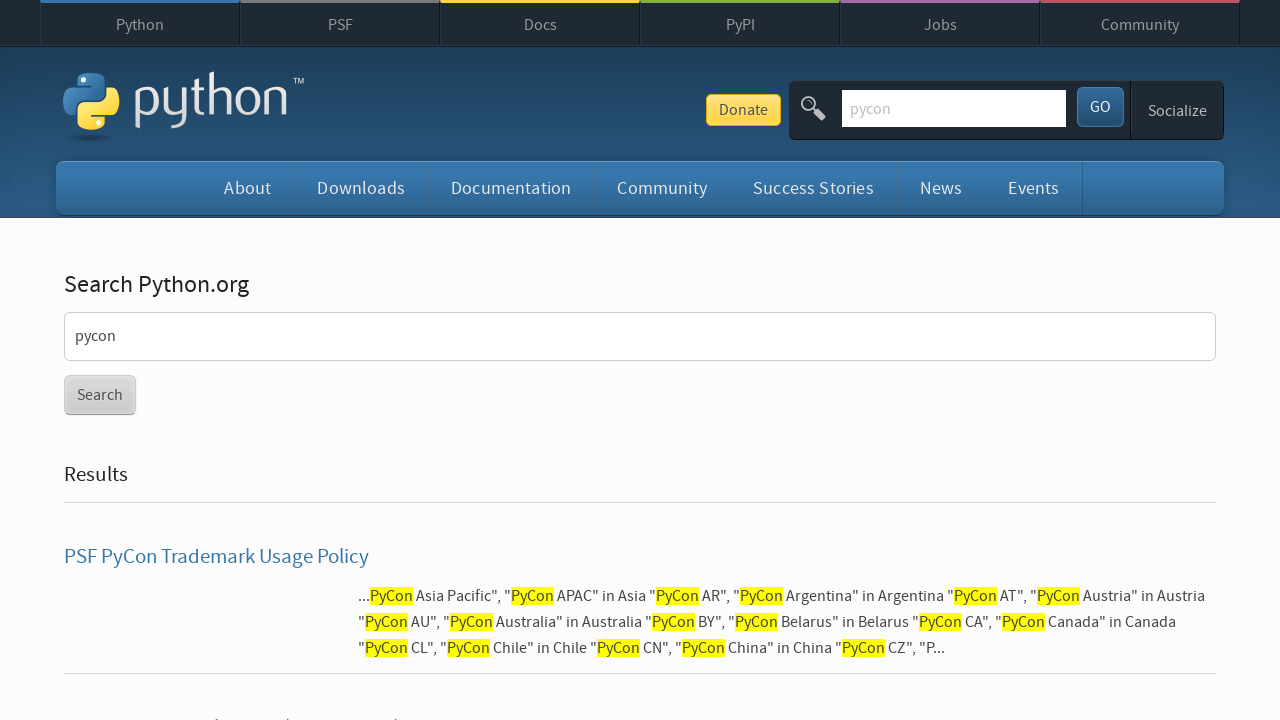

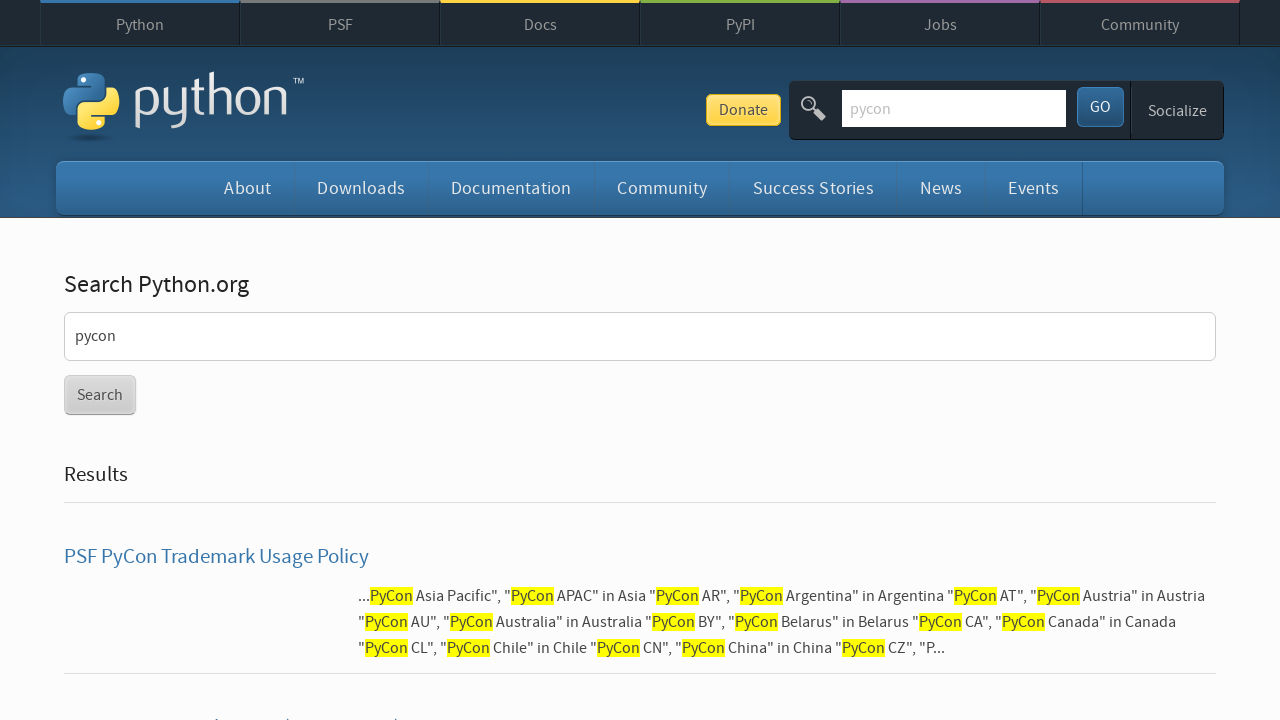